Tests checkbox functionality by ensuring both checkboxes are selected - clicks on each checkbox if it's not already selected, then verifies both are in selected state

Starting URL: https://the-internet.herokuapp.com/checkboxes

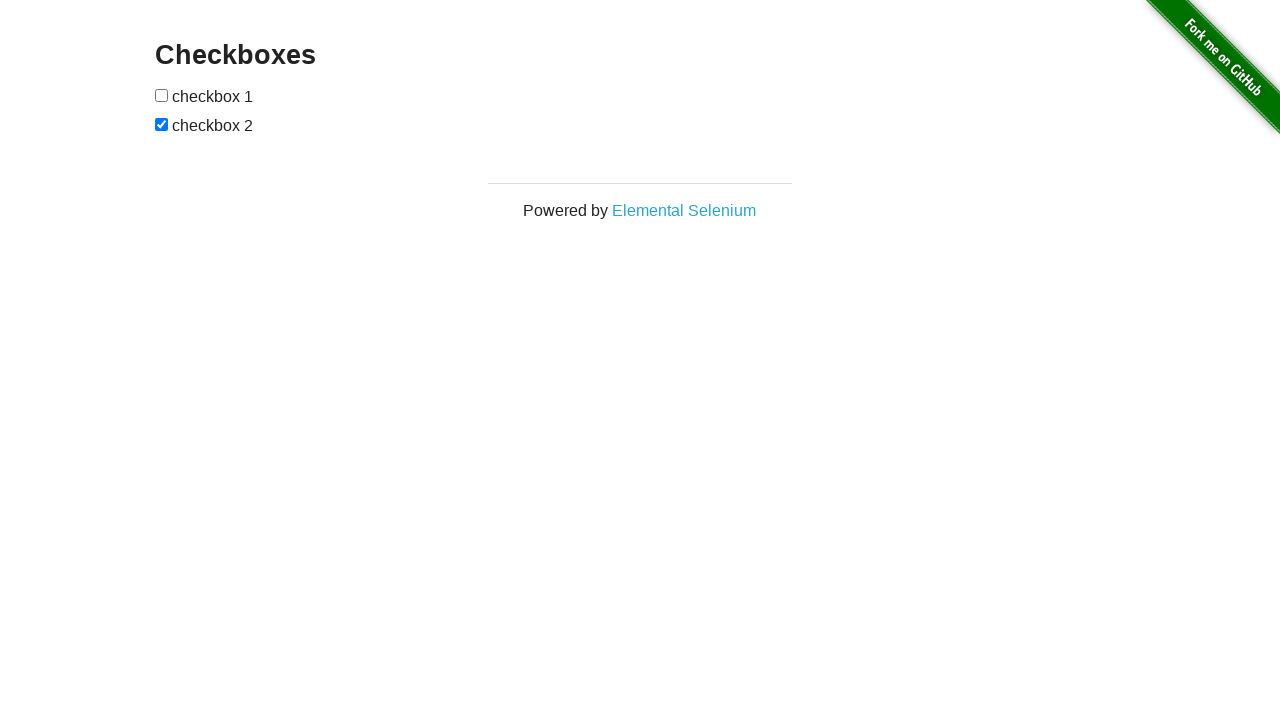

Navigated to checkbox test page
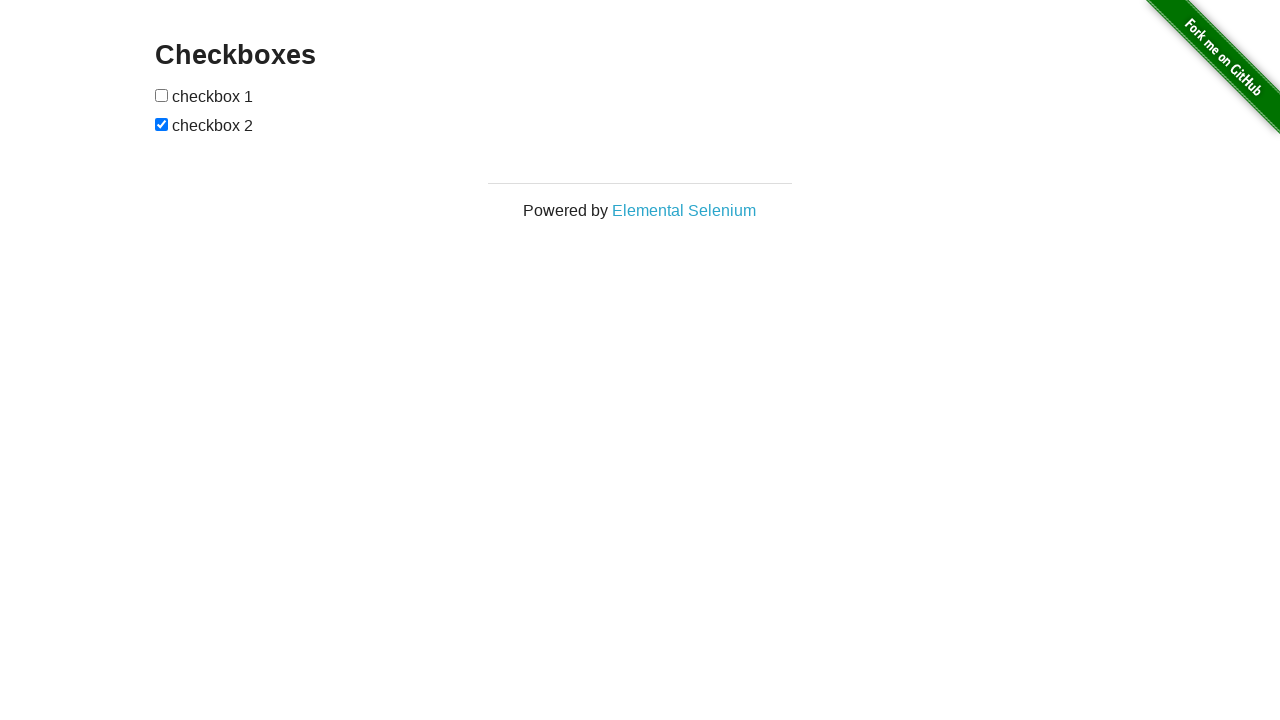

Located first checkbox element
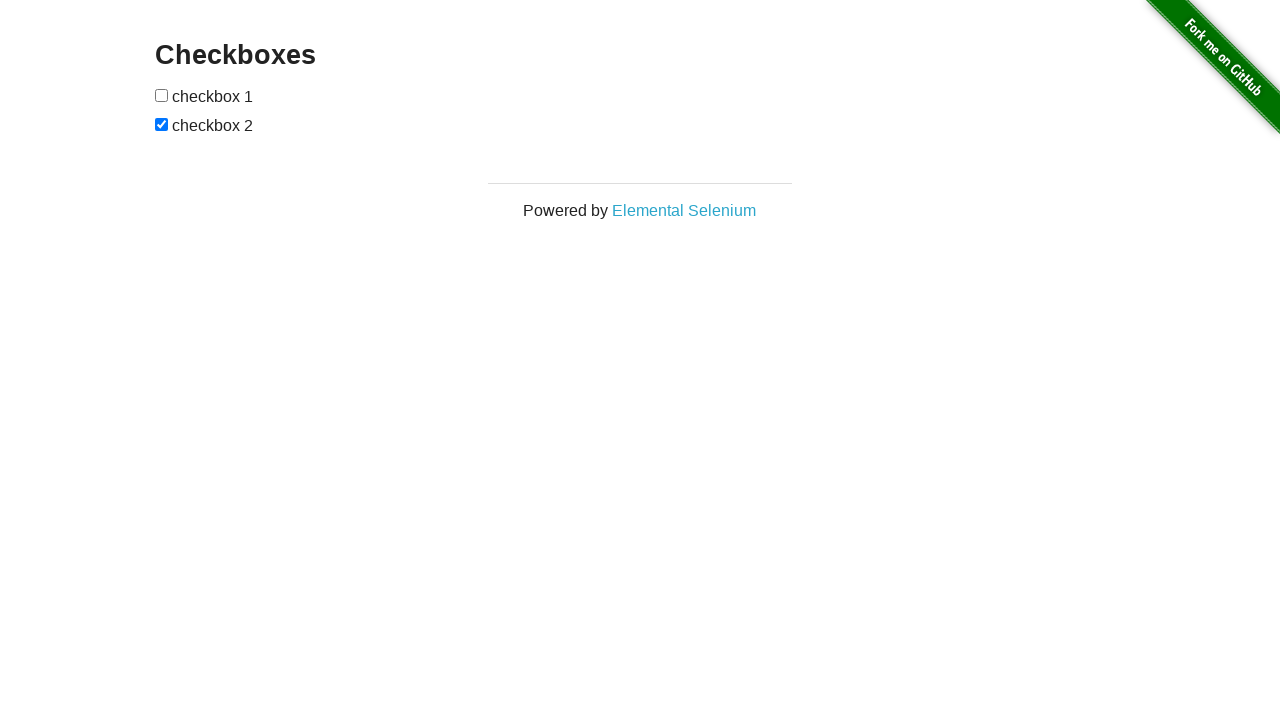

Located second checkbox element
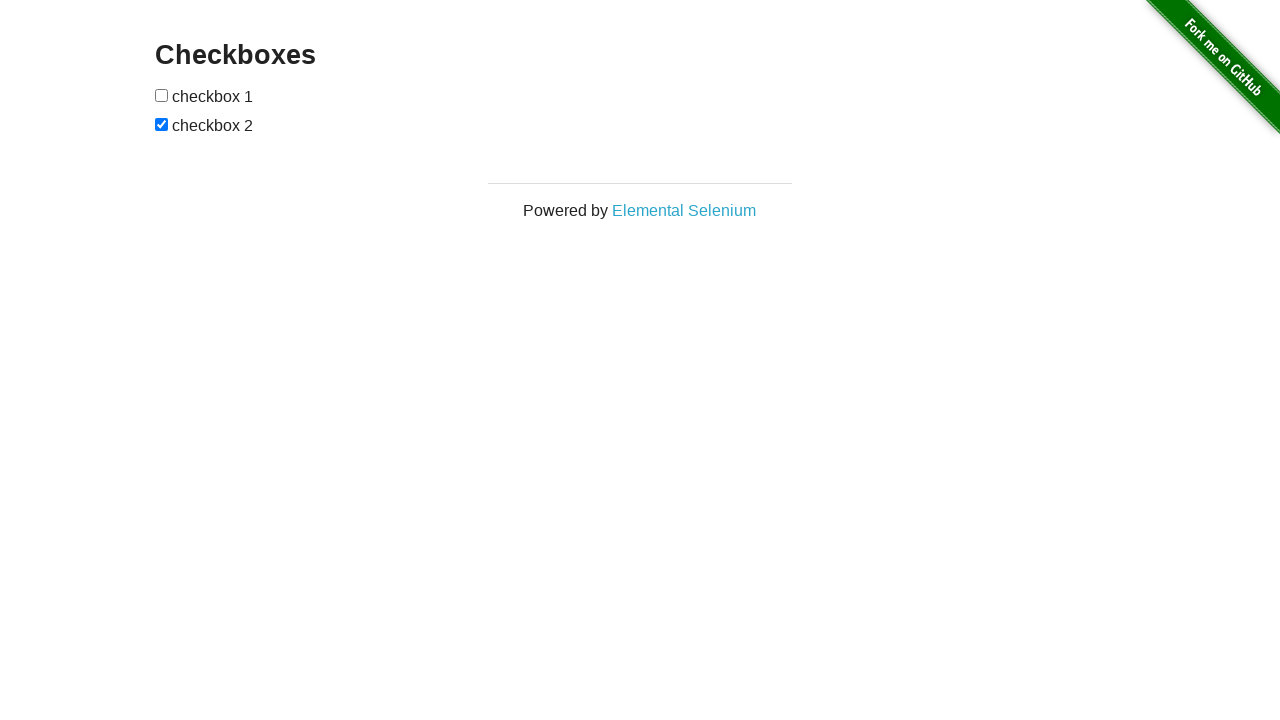

Checked if first checkbox was already selected
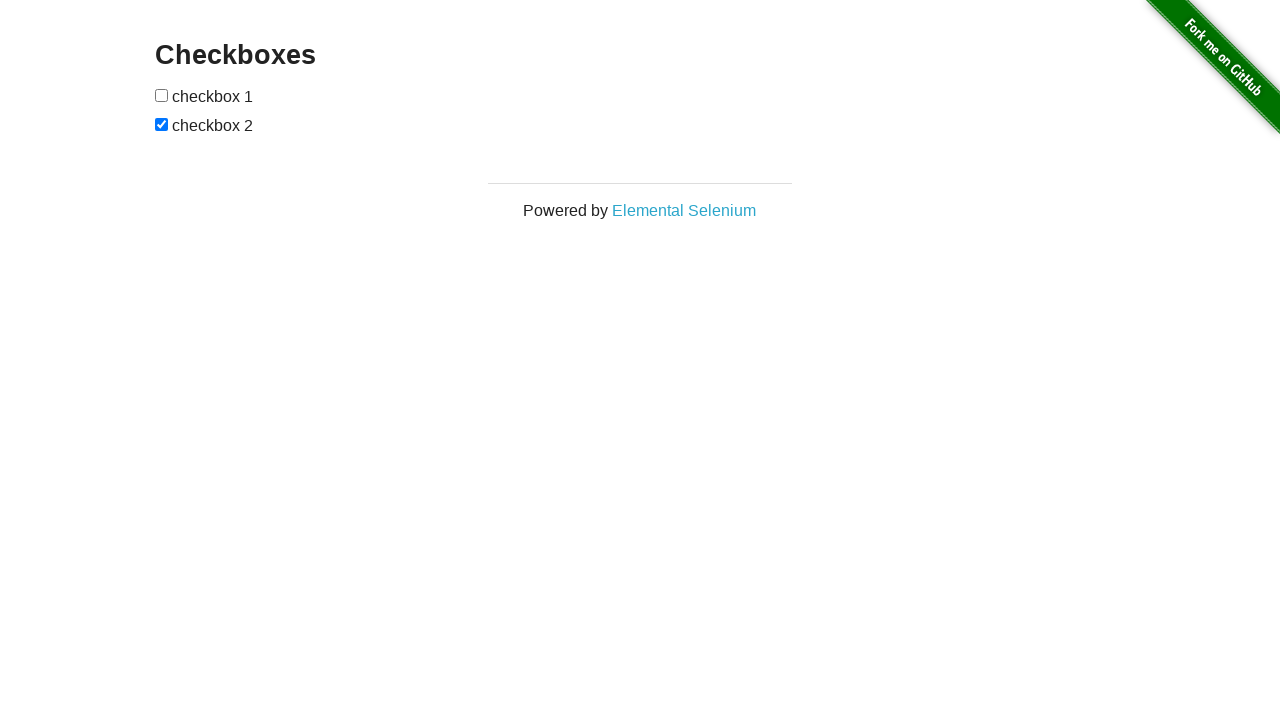

Clicked first checkbox to select it at (162, 95) on (//input[@type='checkbox'])[1]
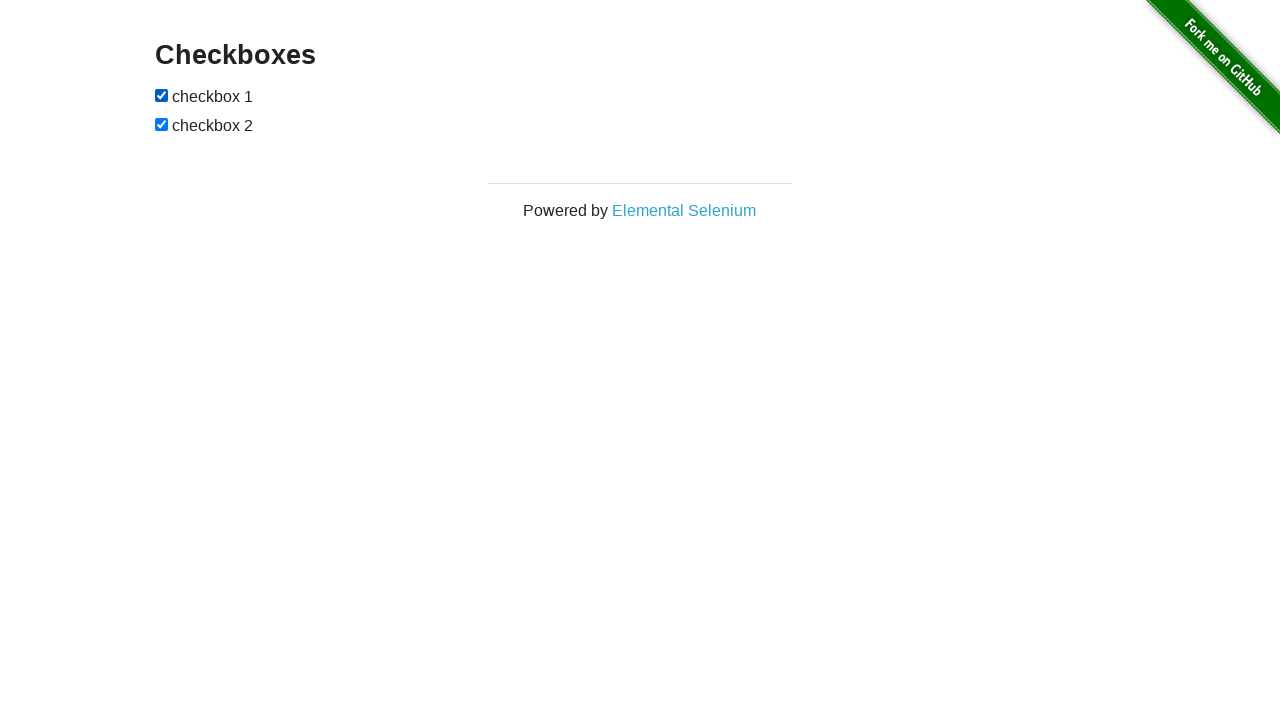

Second checkbox was already selected
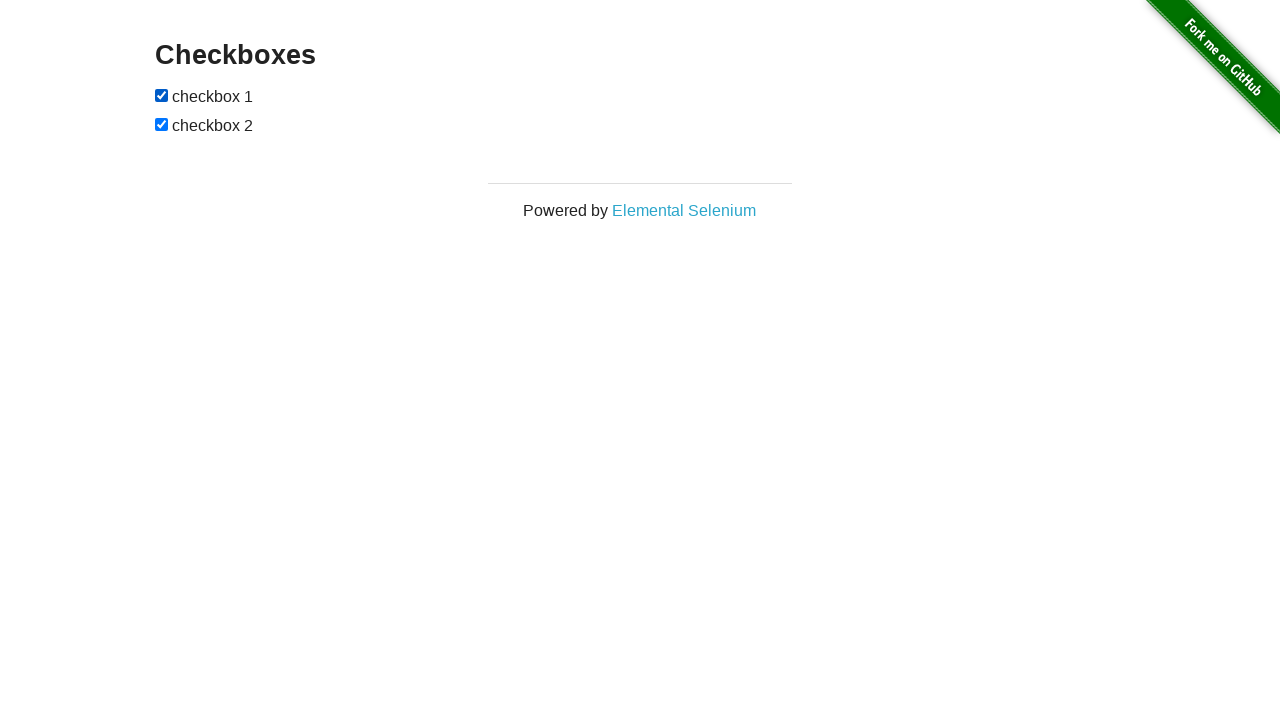

Verified first checkbox is selected
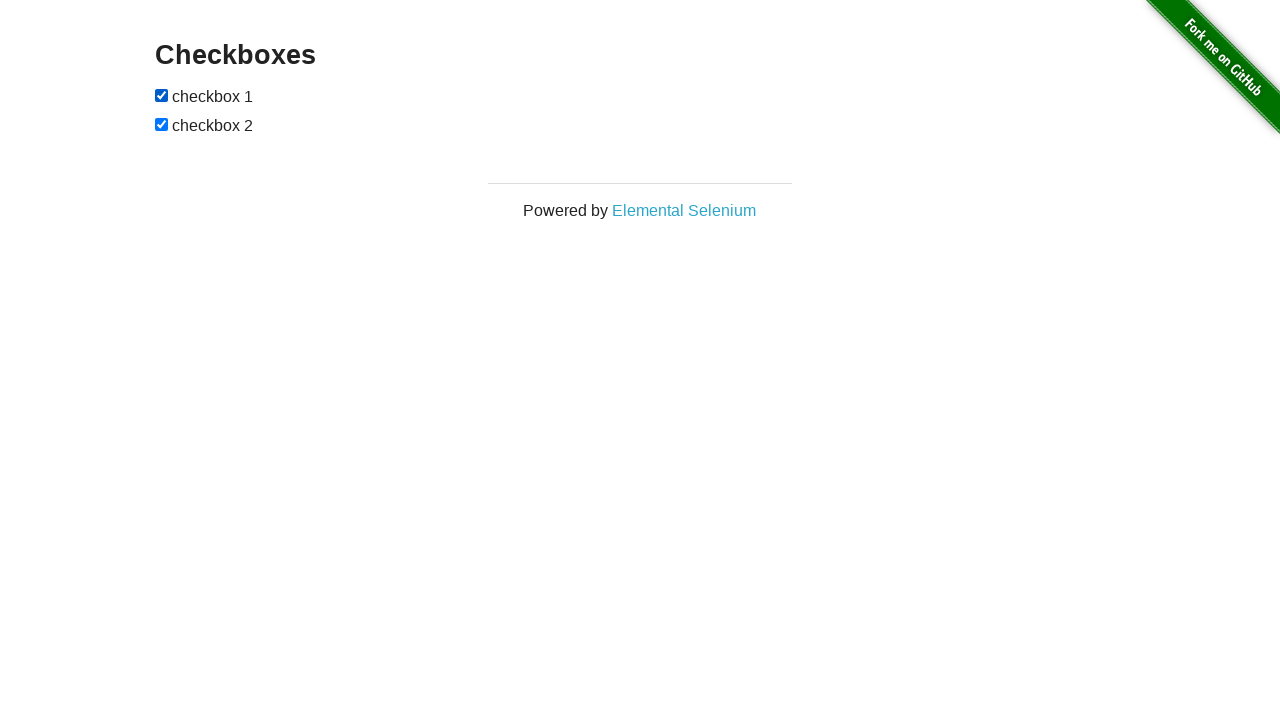

Verified second checkbox is selected
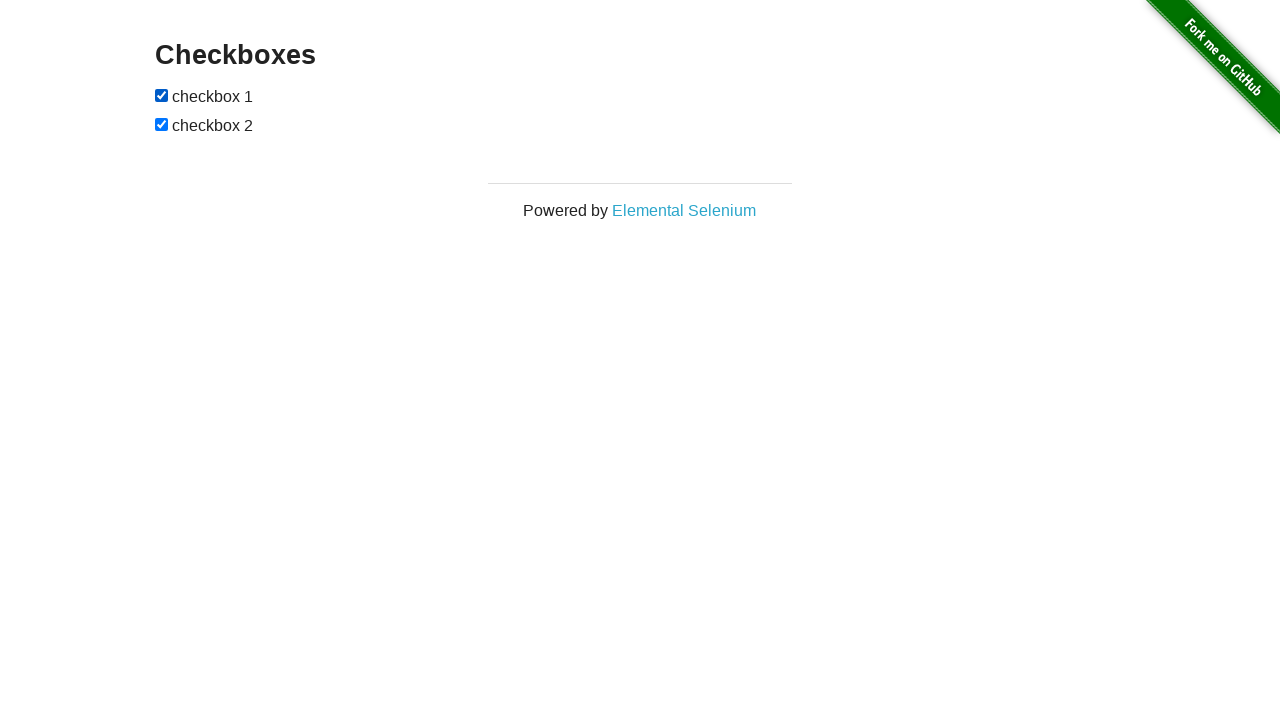

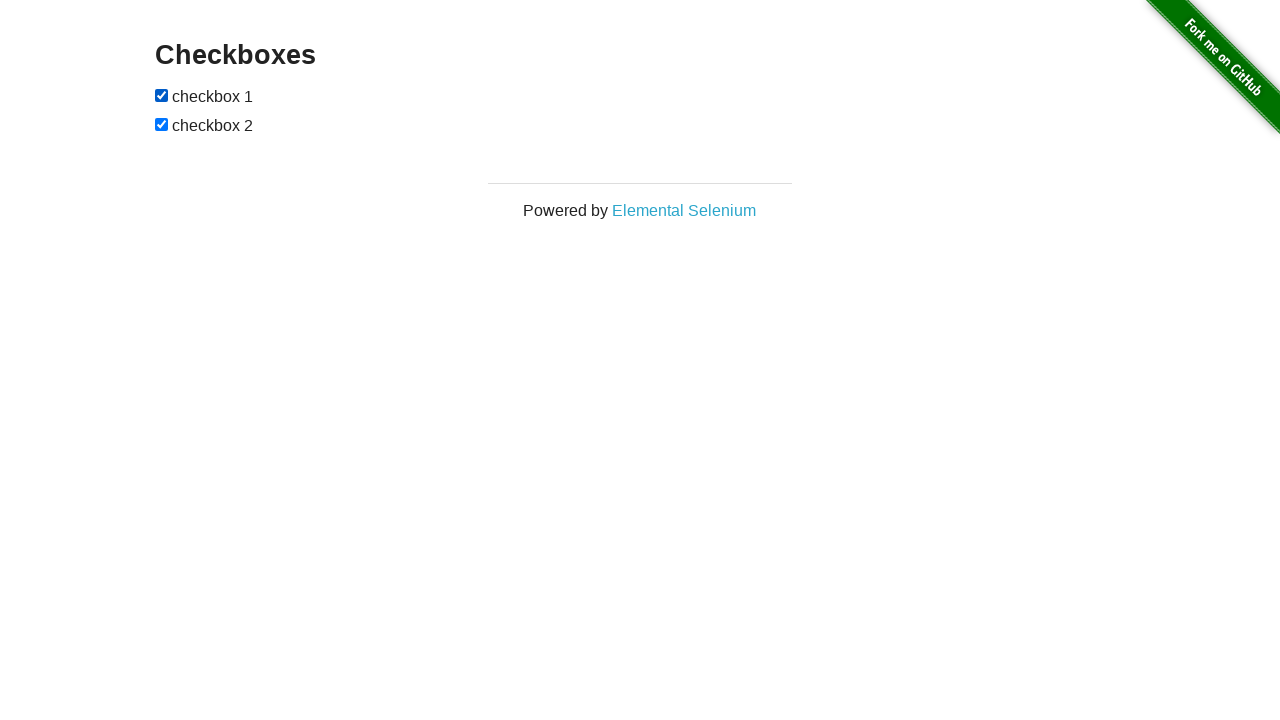